Verifies the Stack Overflow link is present in the footer menu

Starting URL: https://webdriver.io/docs/api.html

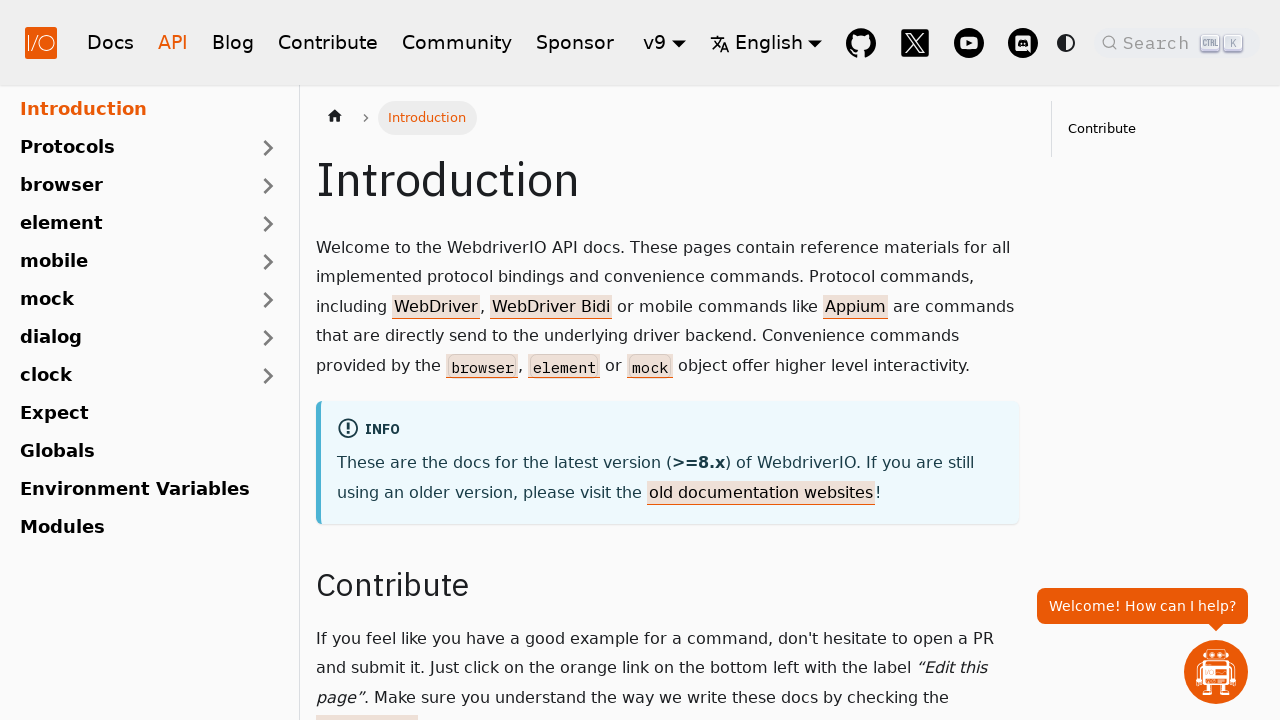

Waited for Stack Overflow link to be present in footer
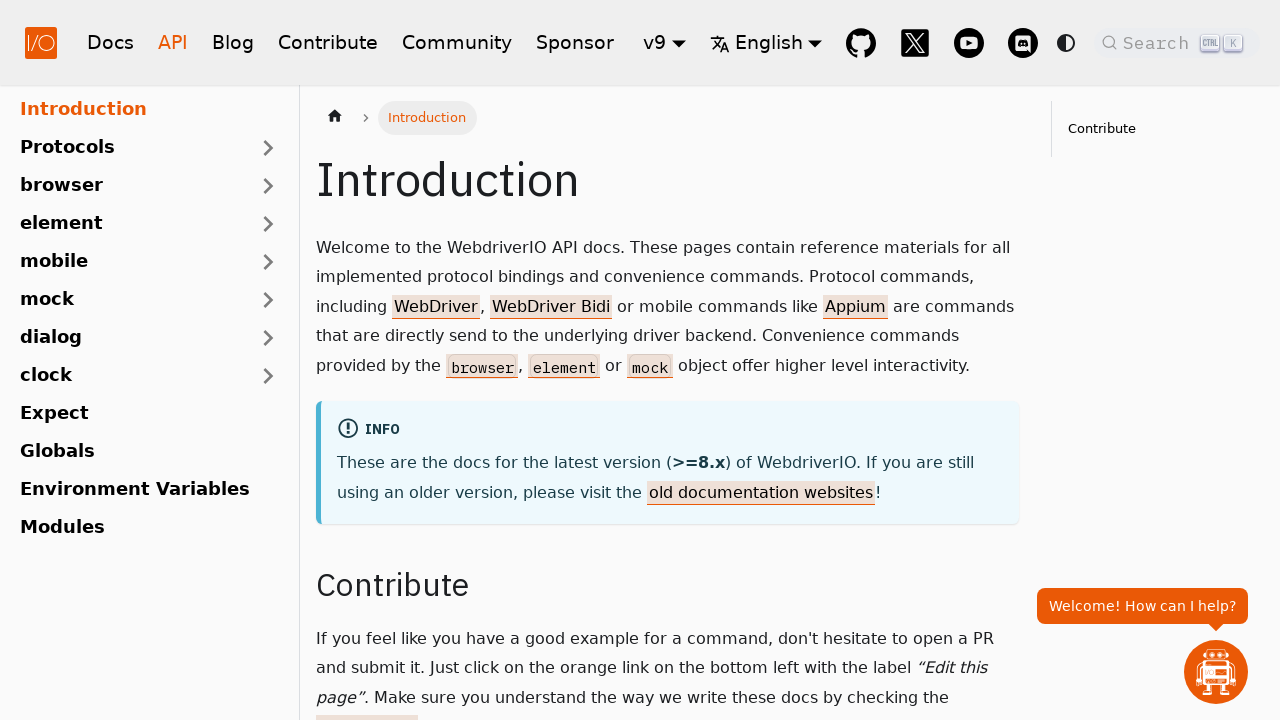

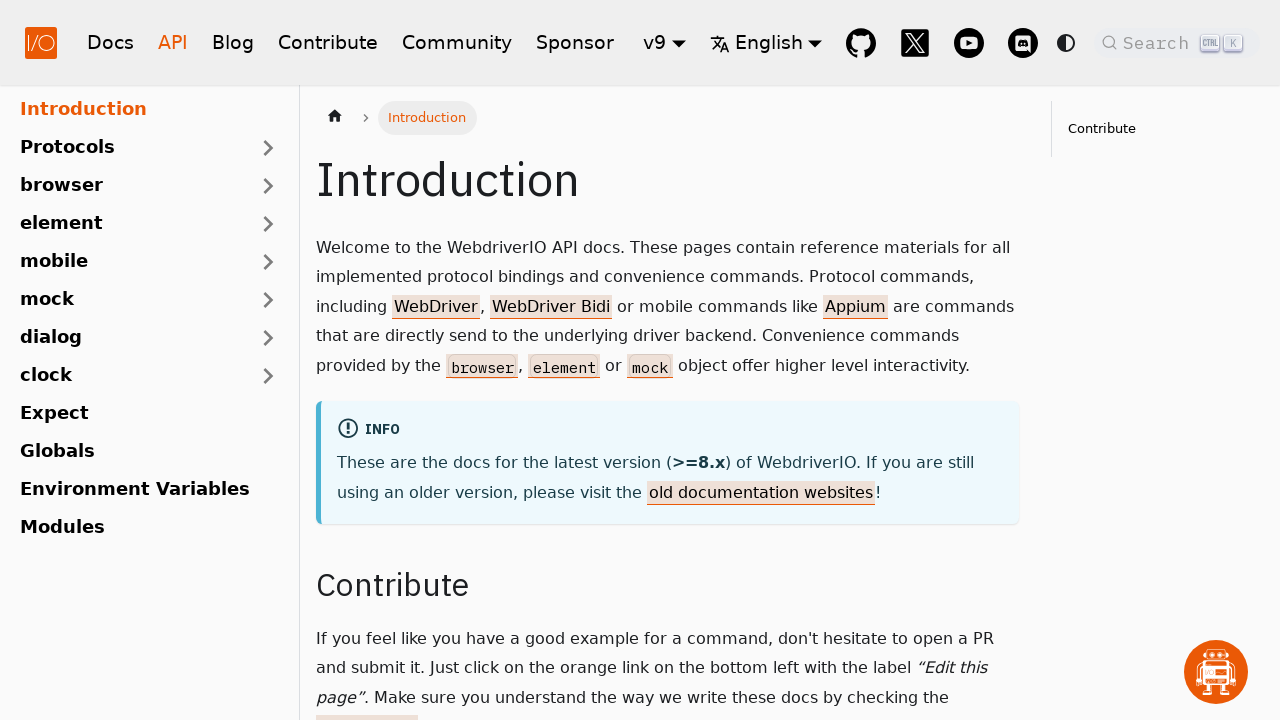